Tests page scrolling functionality by navigating to the jQuery UI website and scrolling down 400 pixels using JavaScript execution.

Starting URL: http://jqueryui.com

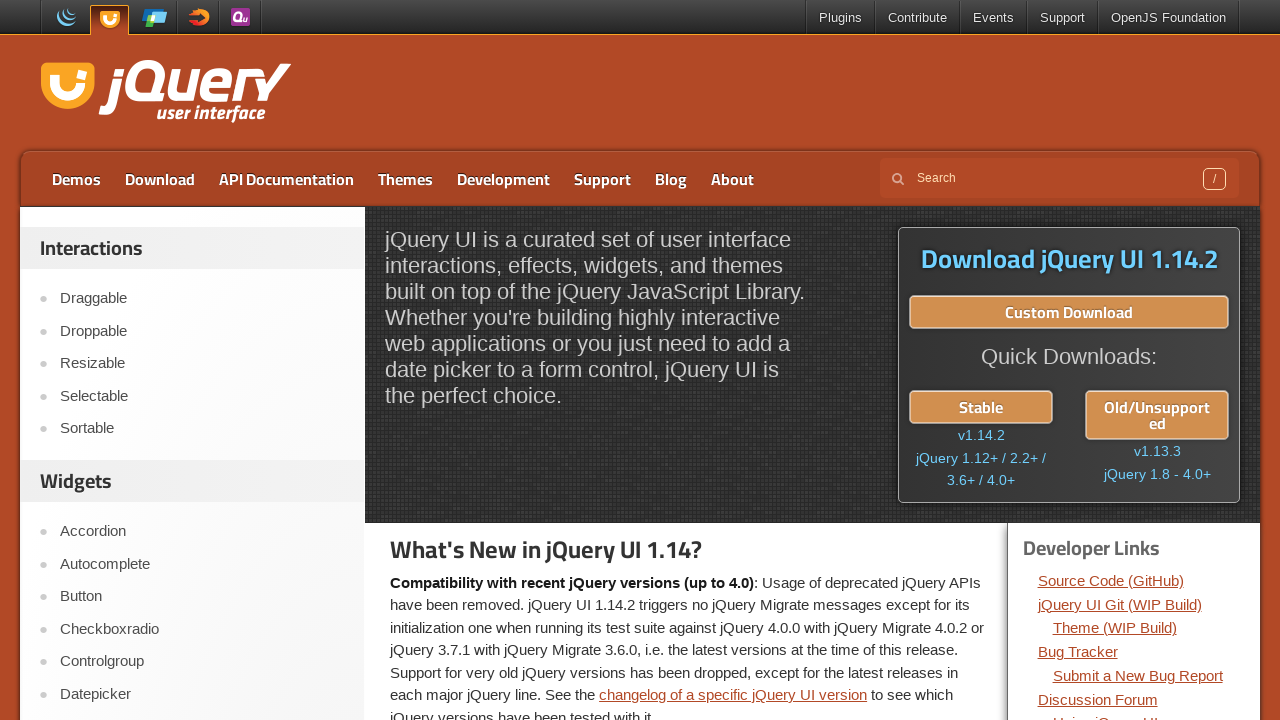

Navigated to jQuery UI website at http://jqueryui.com
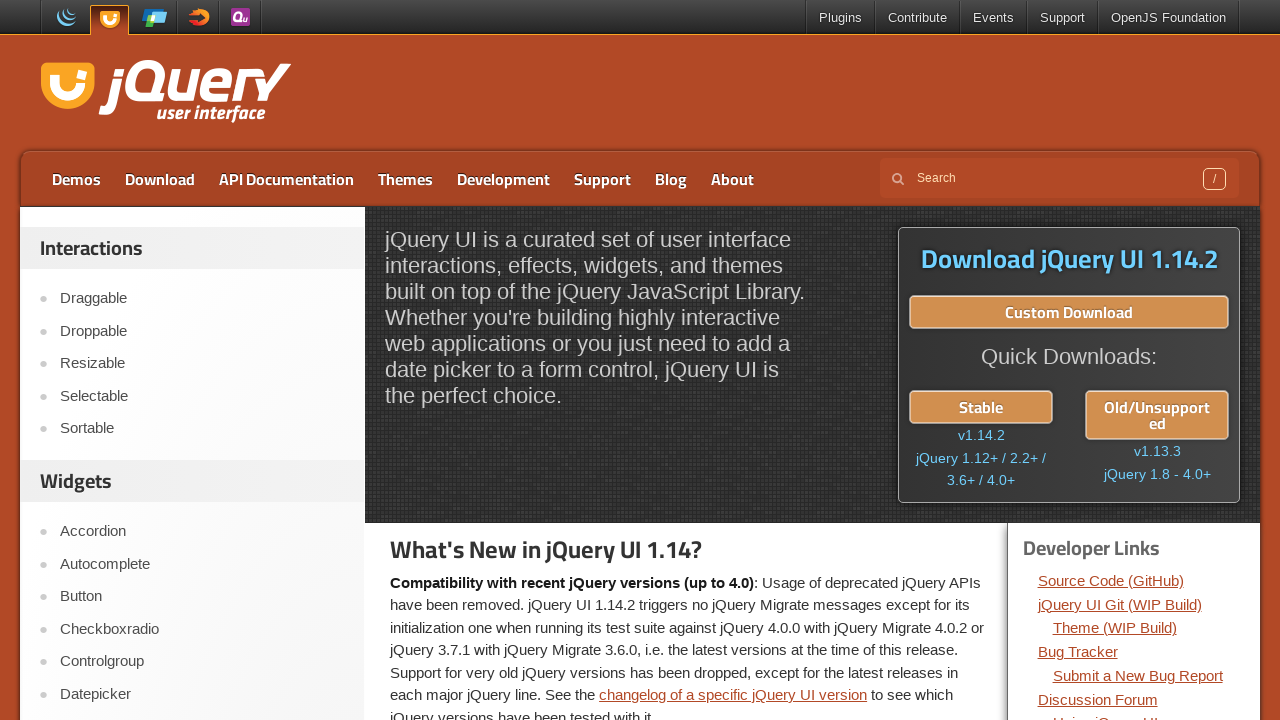

Page loaded (domcontentloaded state reached)
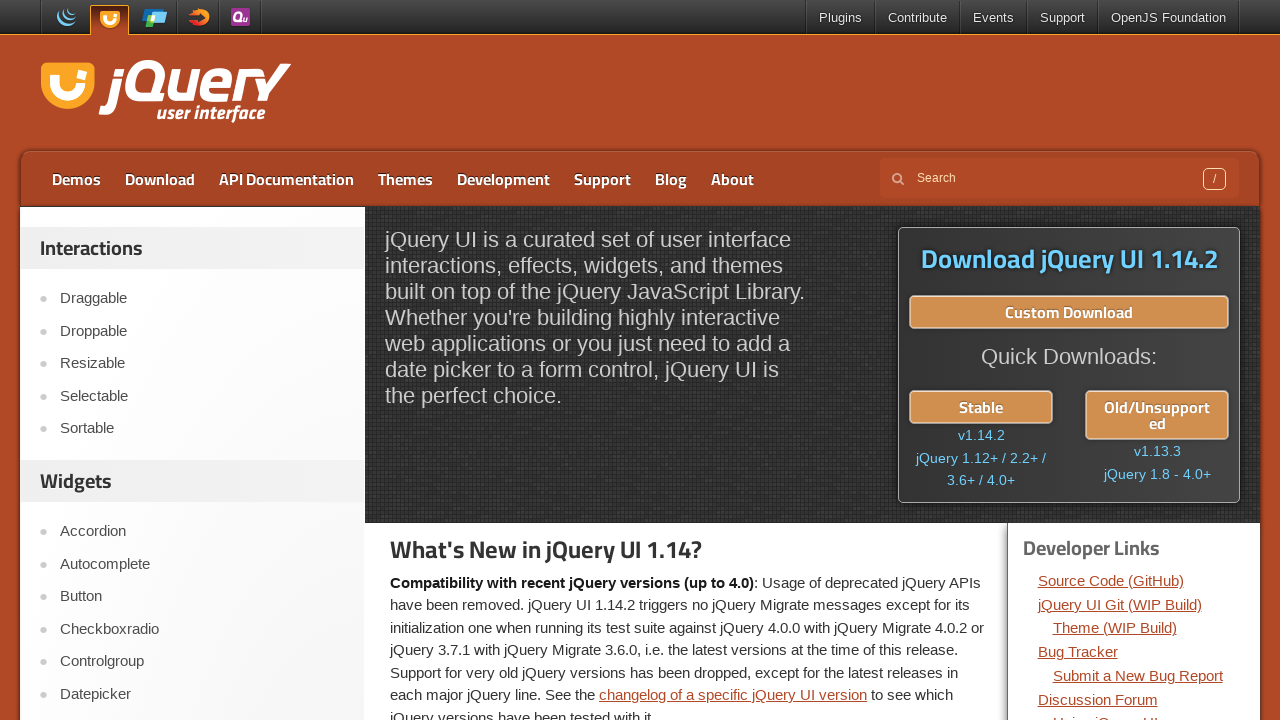

Scrolled down 400 pixels using JavaScript
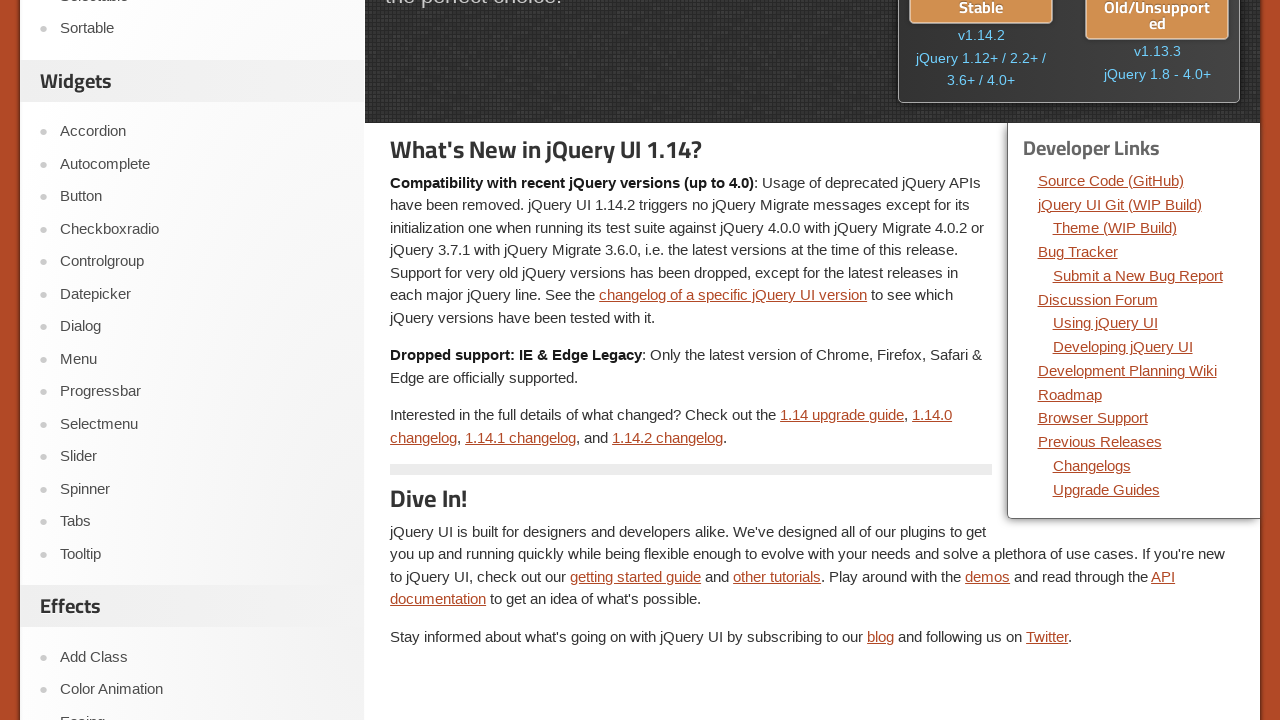

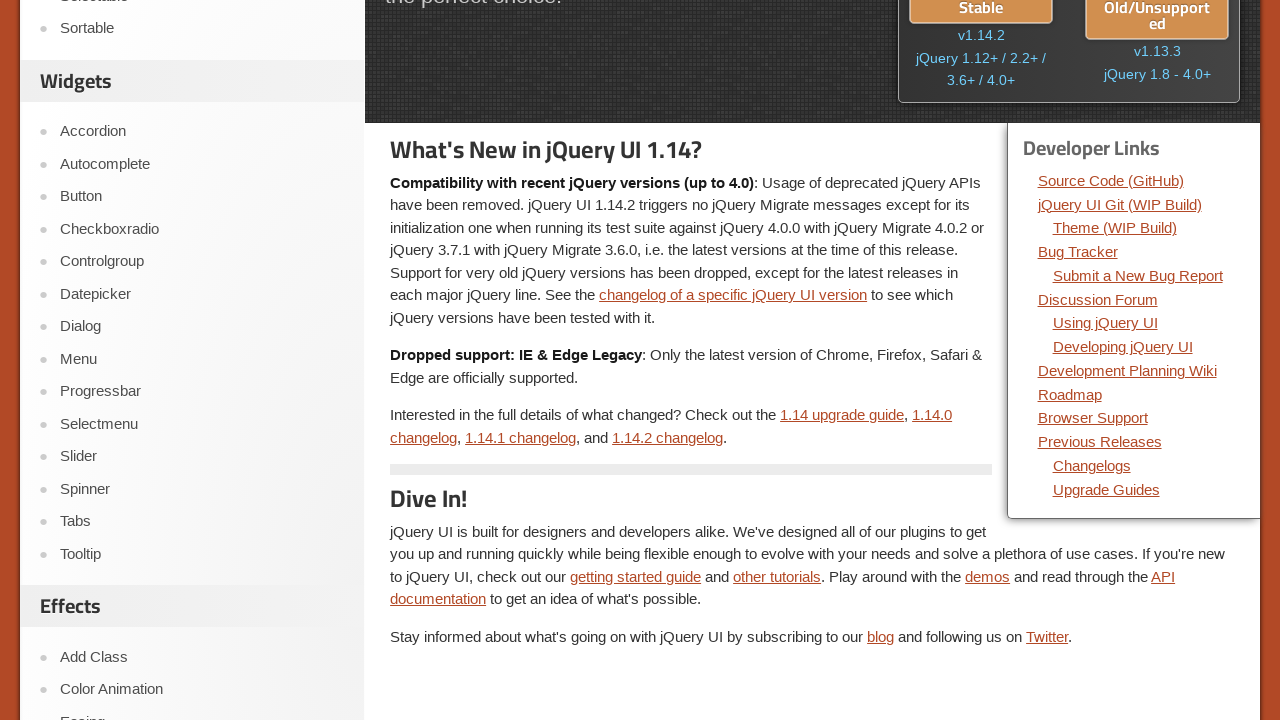